Navigates to W3Schools HTML tables tutorial page and waits for the example table to load, verifying that table rows are present.

Starting URL: https://www.w3schools.com/html/html_tables.asp

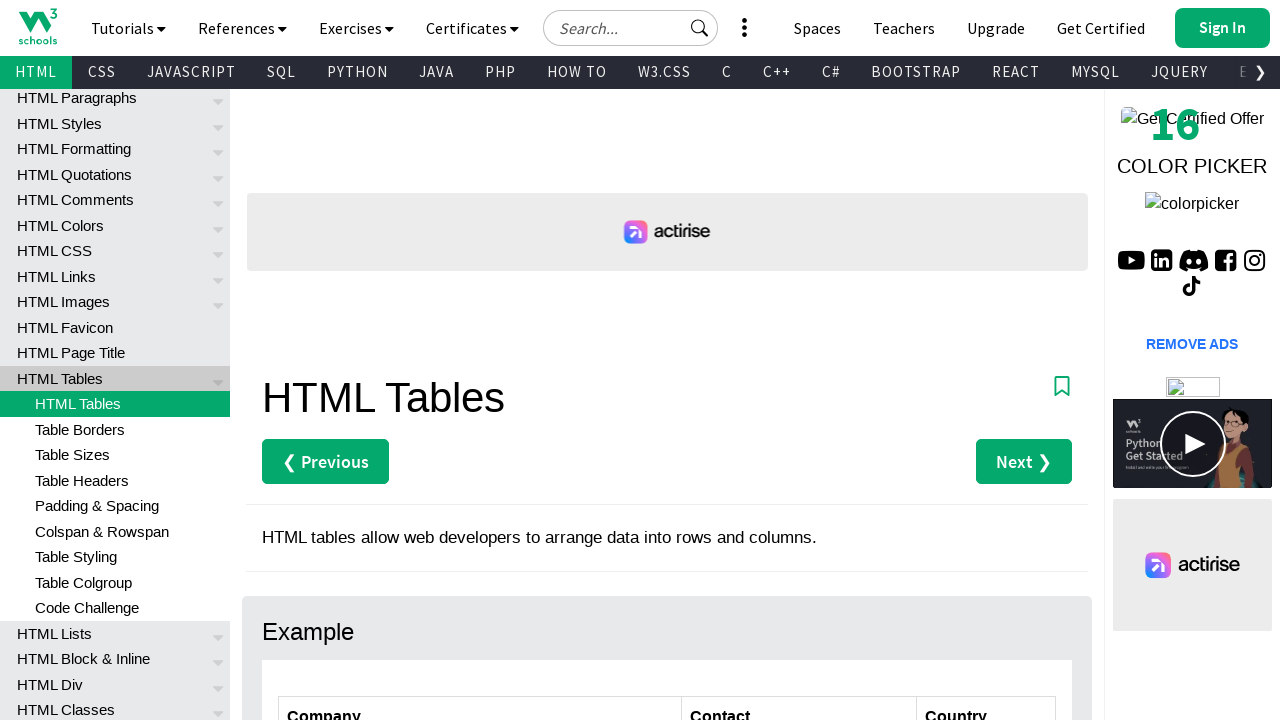

Navigated to W3Schools HTML tables tutorial page
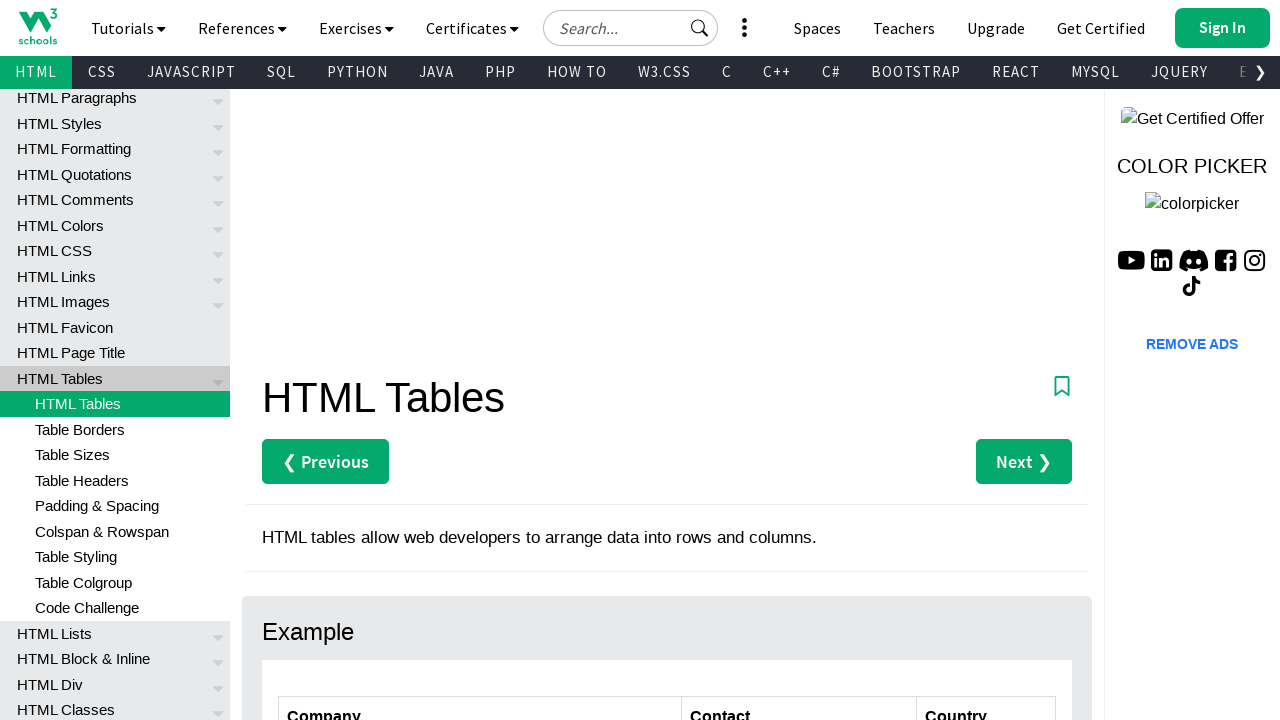

Waited for table rows to be attached to DOM
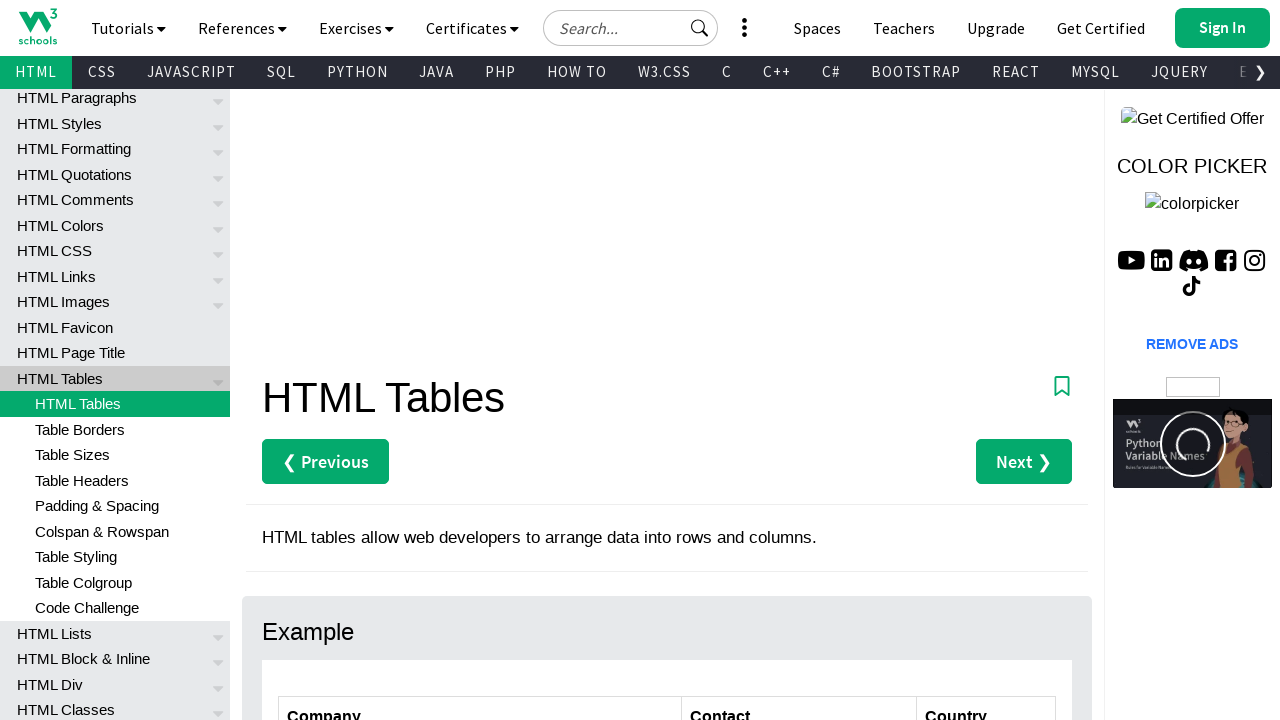

Verified that the first table row is present and visible
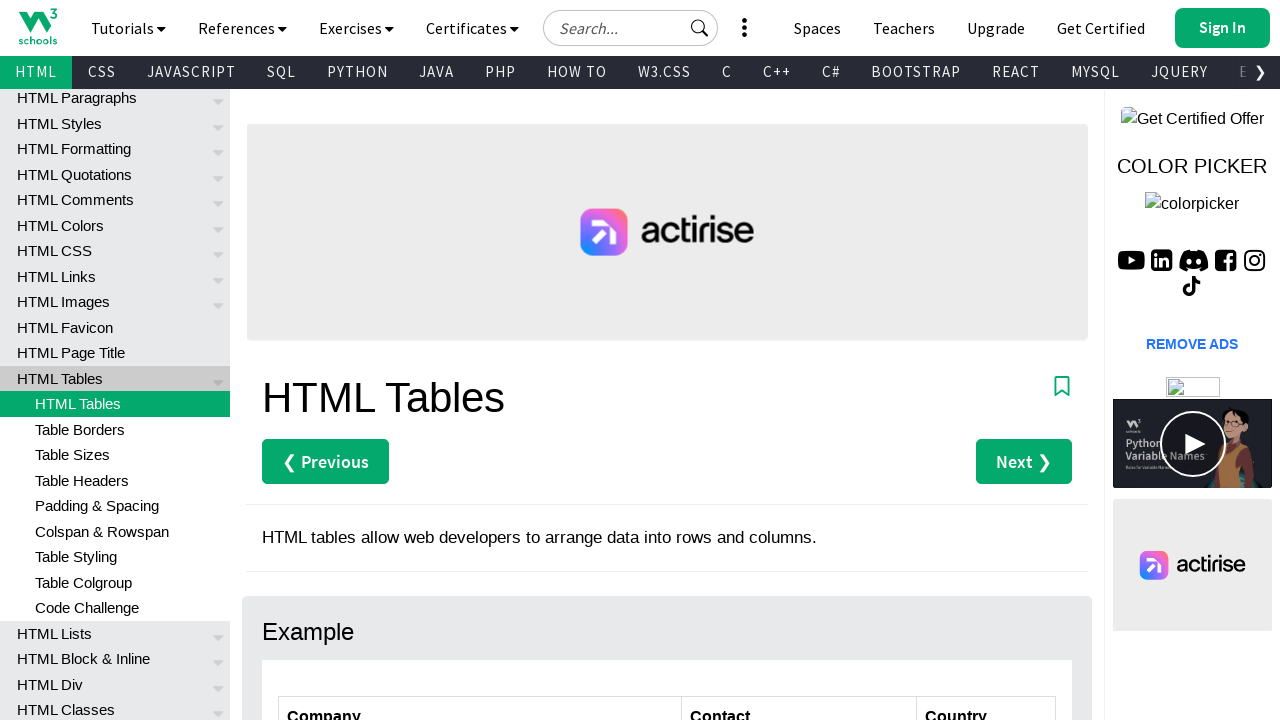

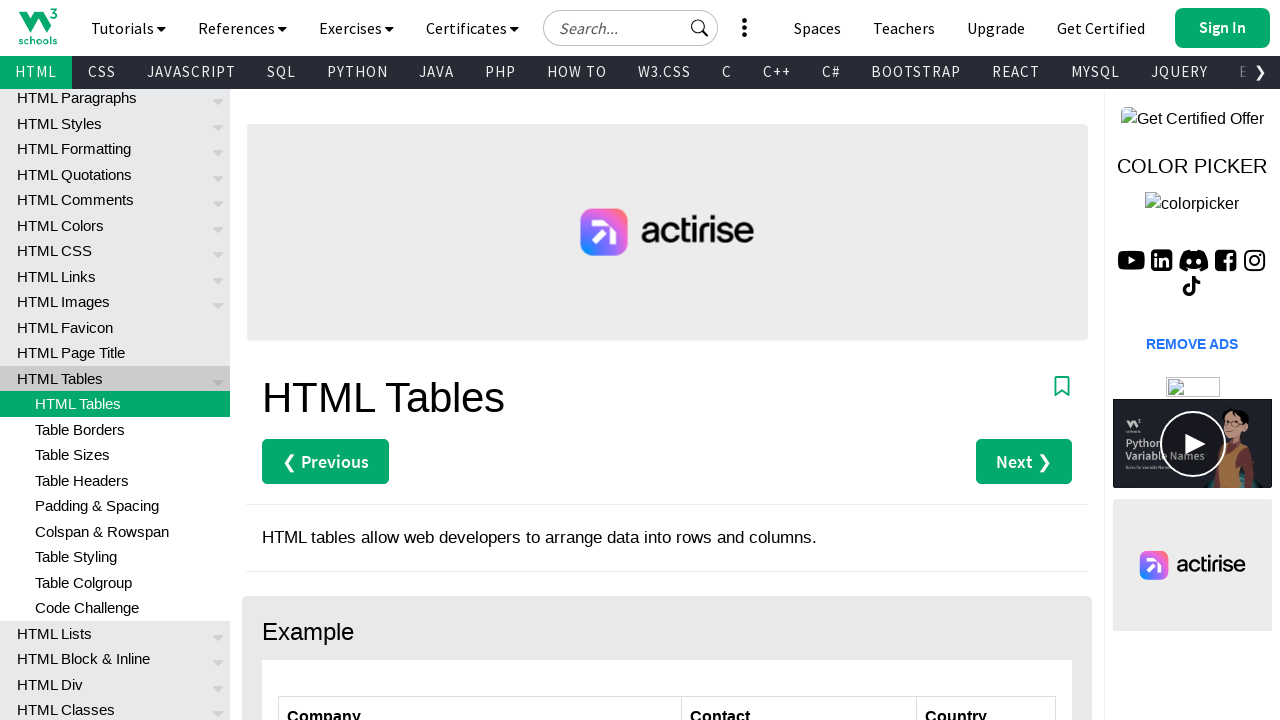